Navigates to Target Circle page and verifies that at least 10 benefit cells are displayed

Starting URL: https://www.target.com/circle

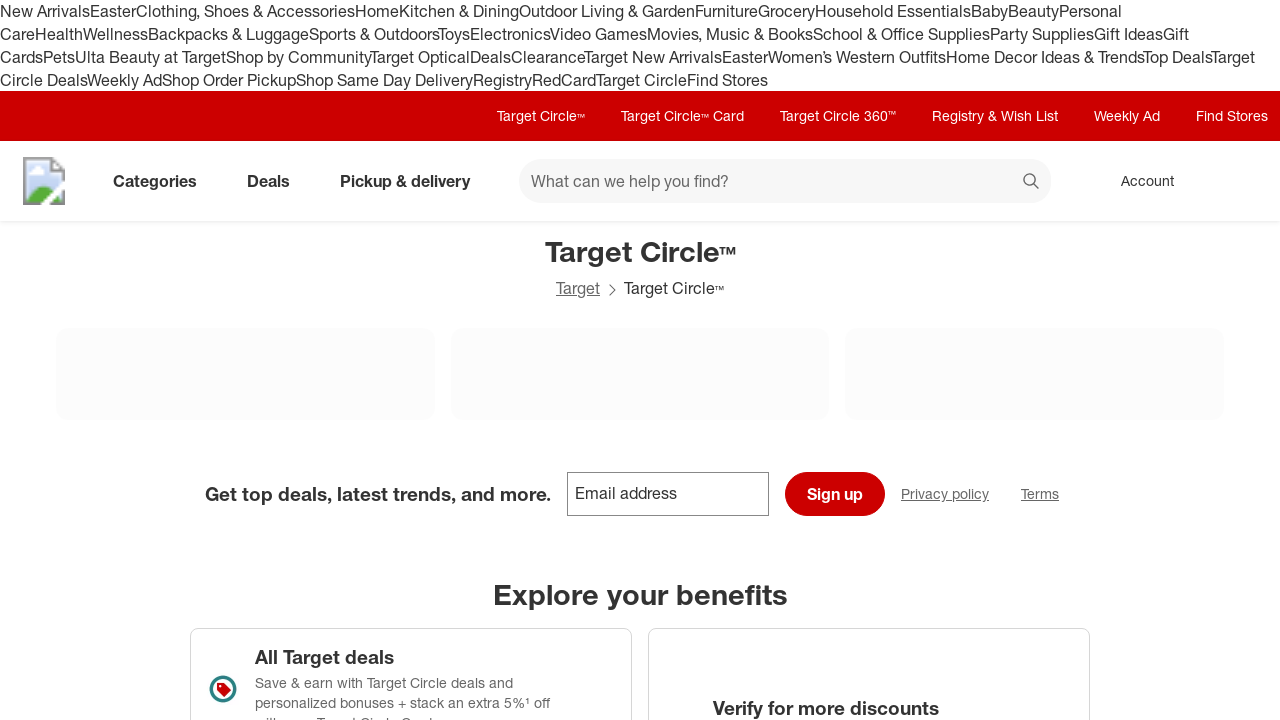

Navigated to Target Circle page
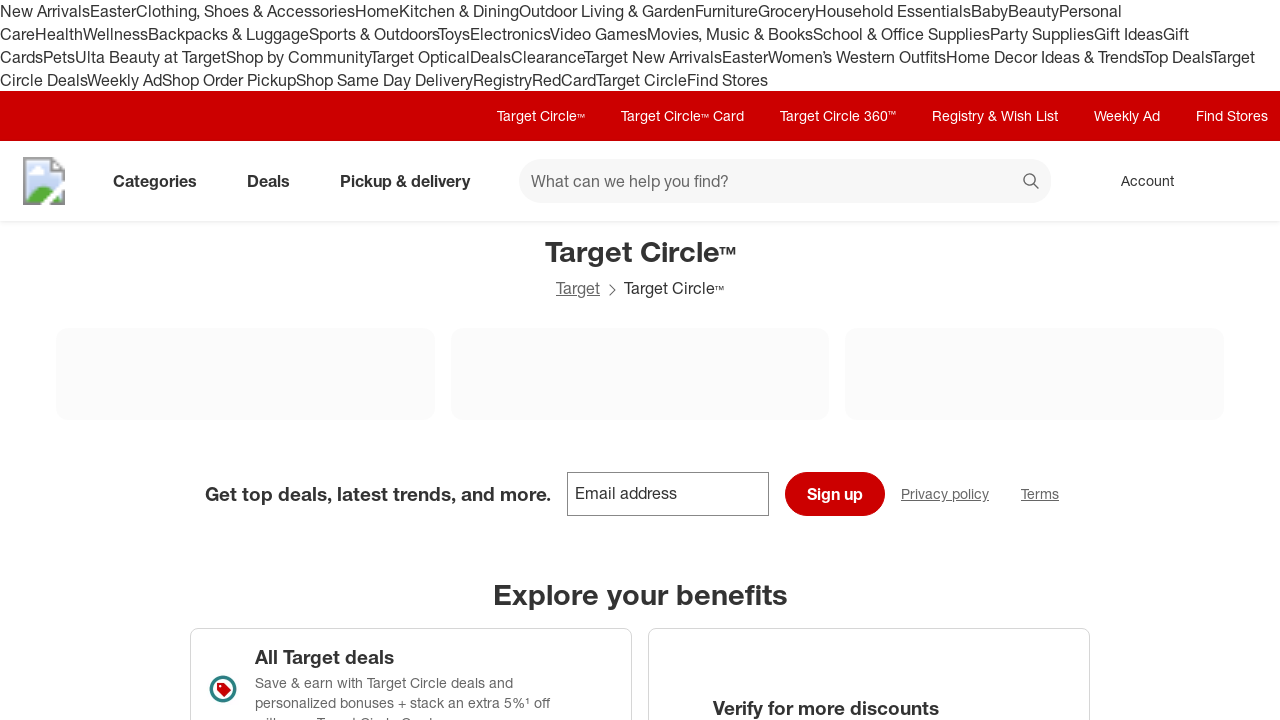

Located benefit cells element
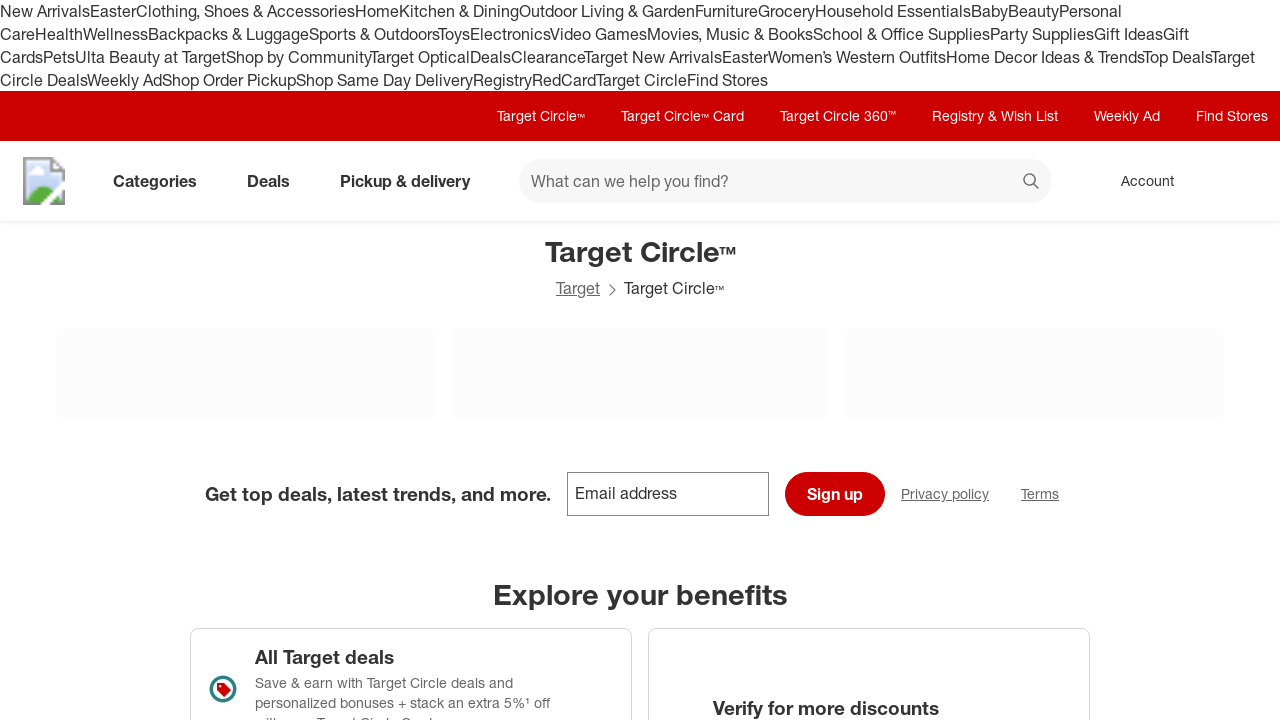

Waited for first benefit cell to load
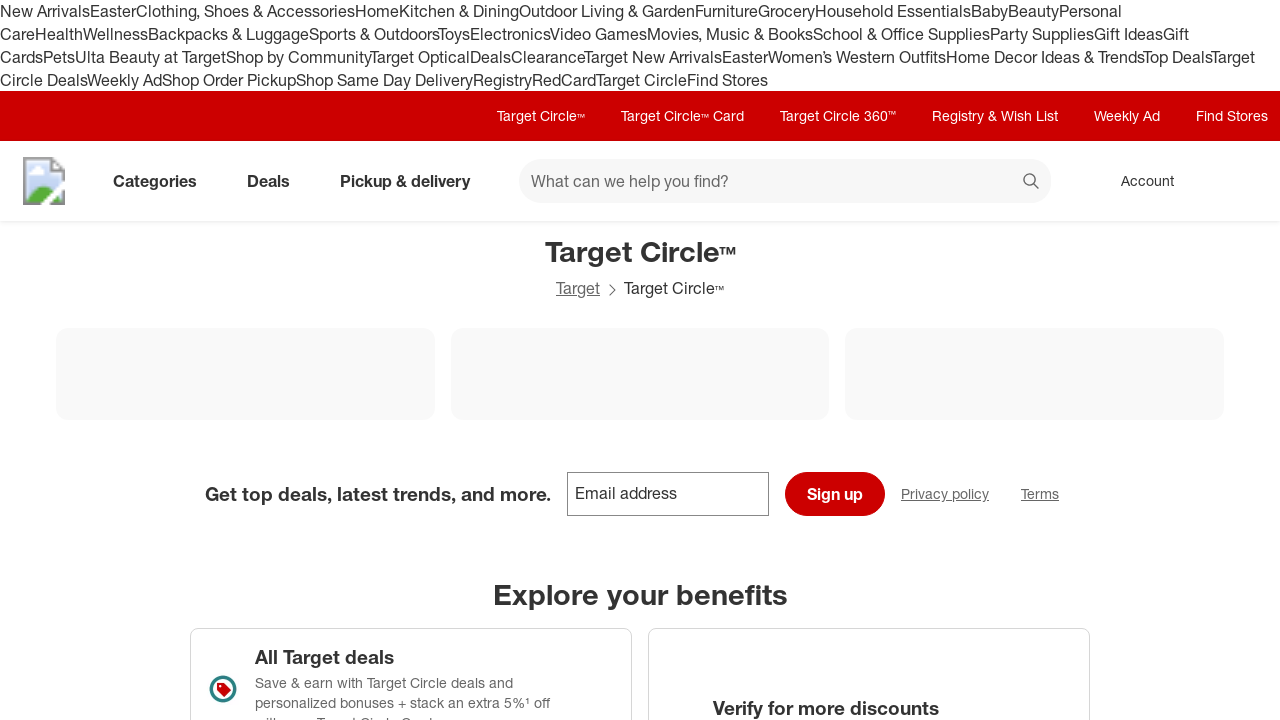

Verified at least 10 benefit cells are displayed (14 cells found)
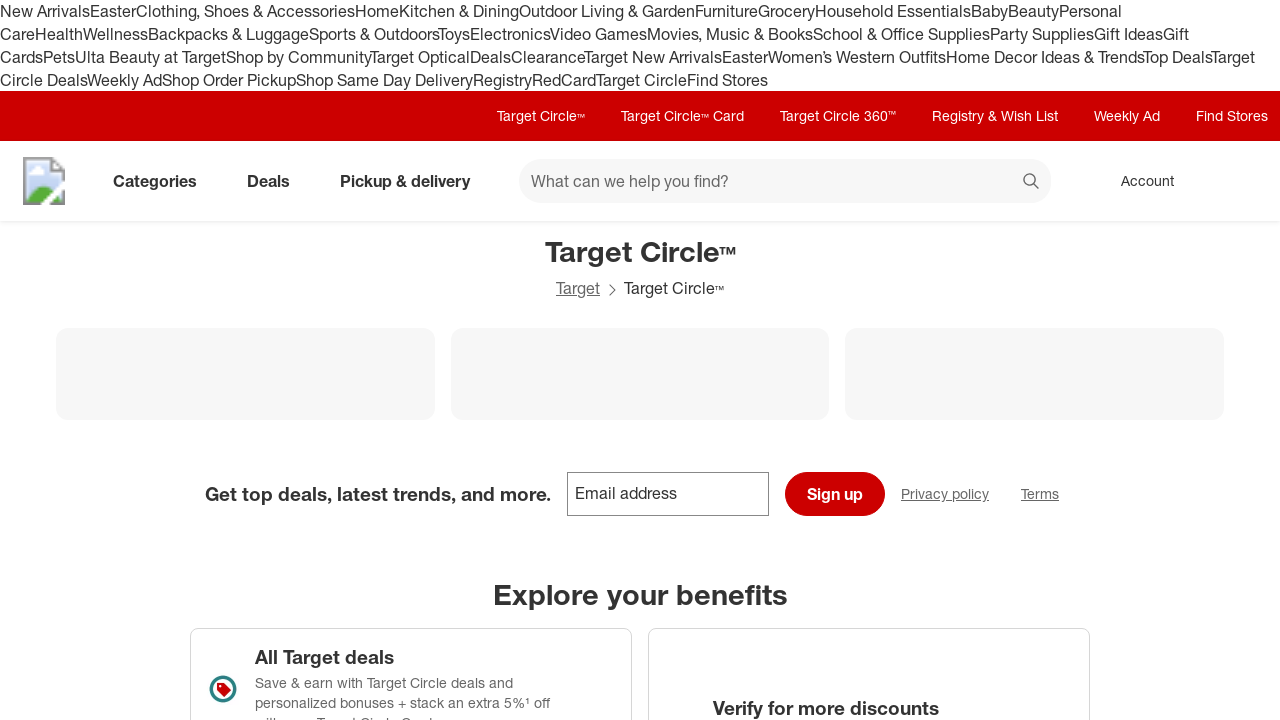

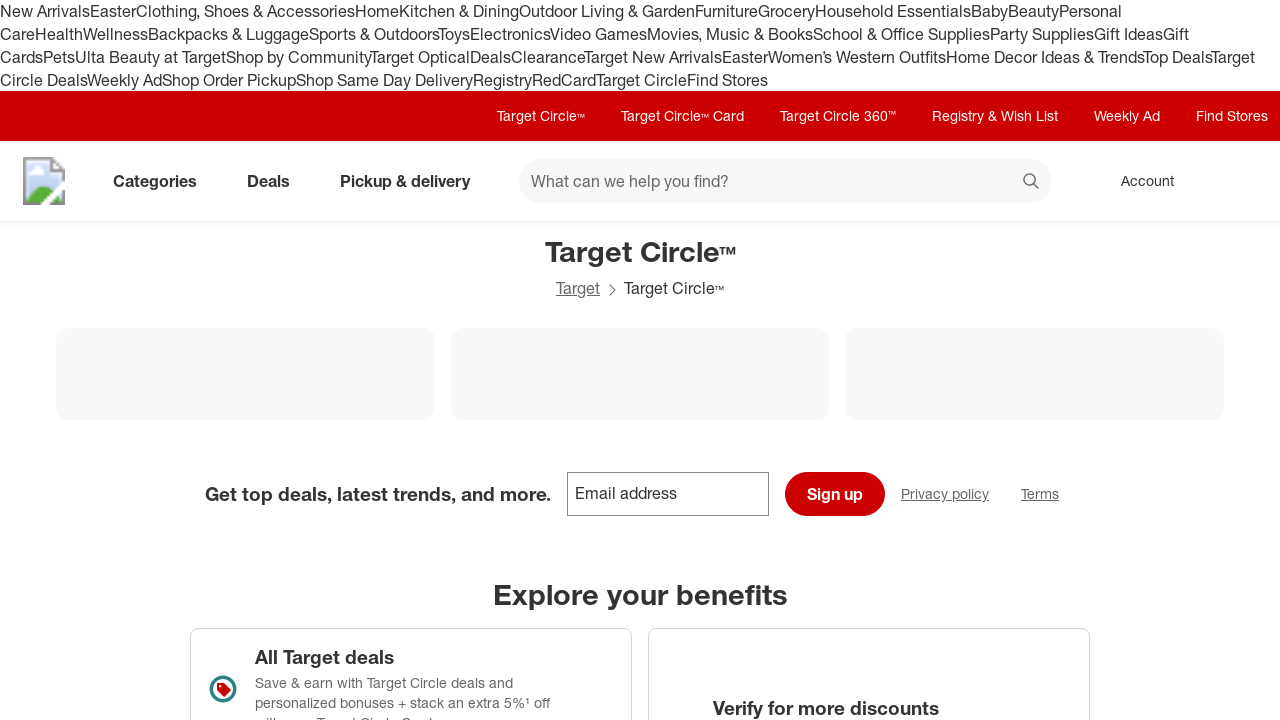